Tests dropdown selection functionality by selecting an option from a dropdown menu and verifying the selection was successful

Starting URL: https://the-internet.herokuapp.com/dropdown

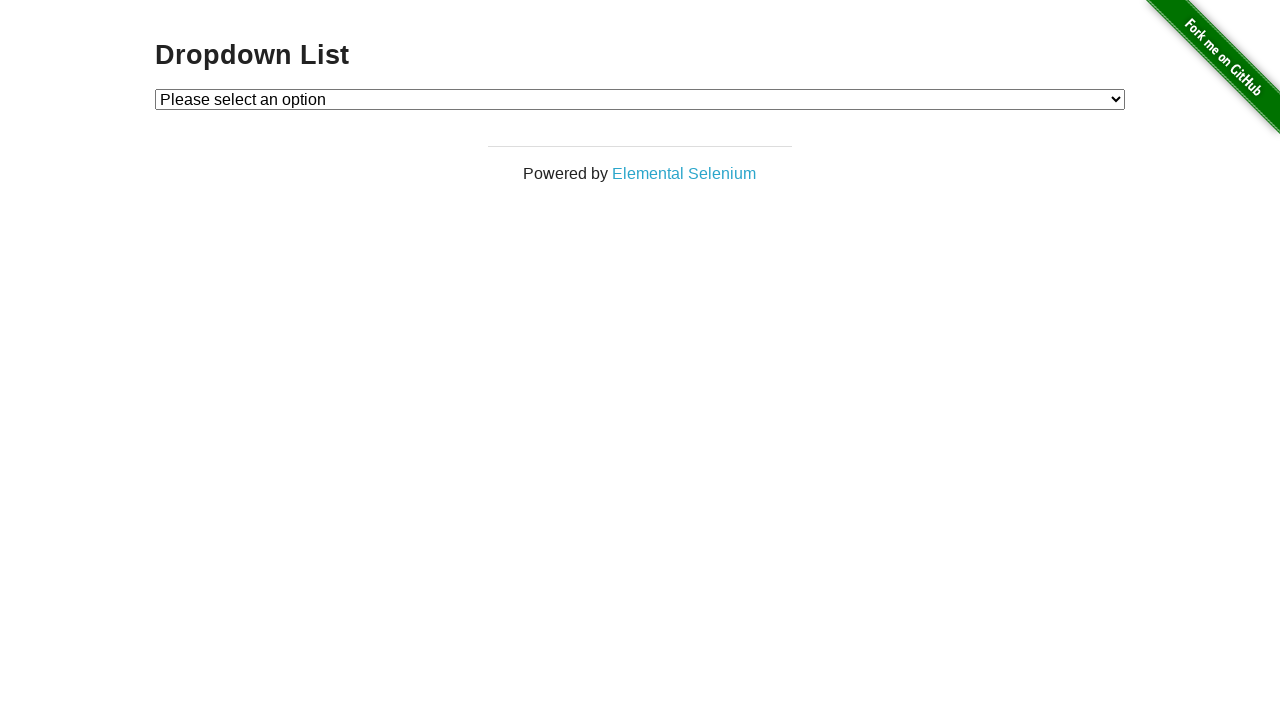

Navigated to dropdown test page
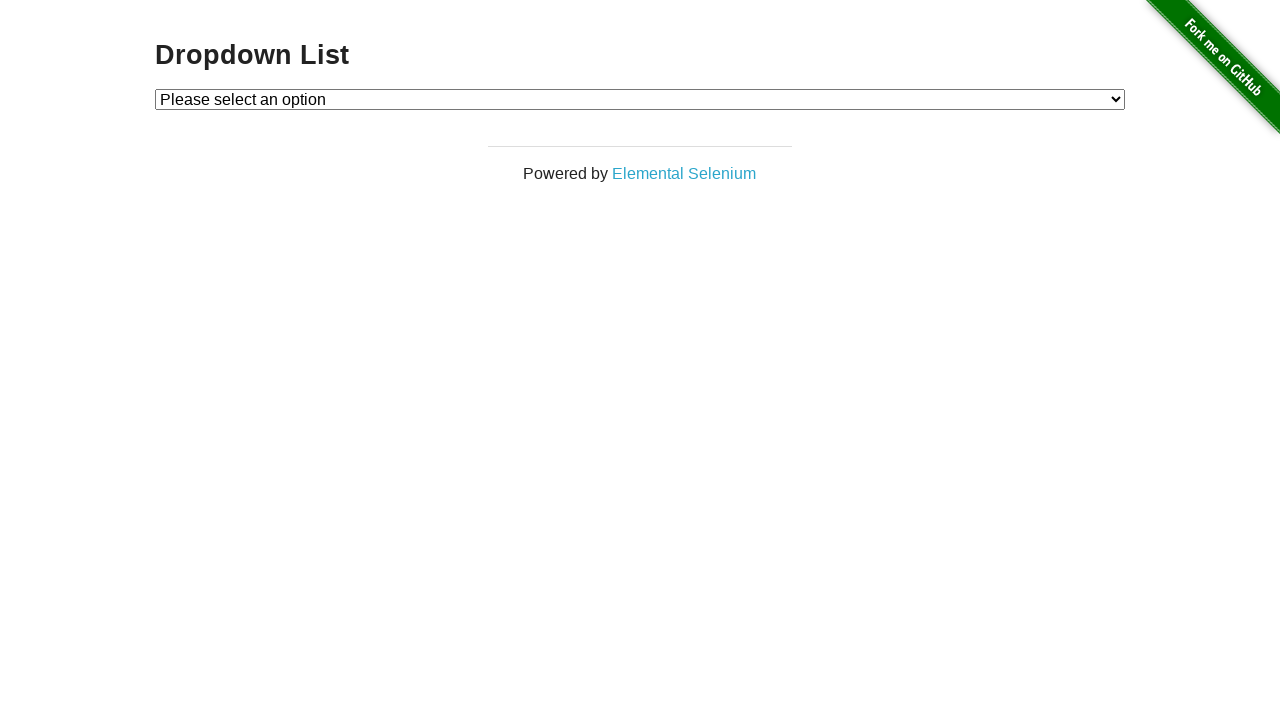

Selected 'Option 1' from dropdown menu on #dropdown
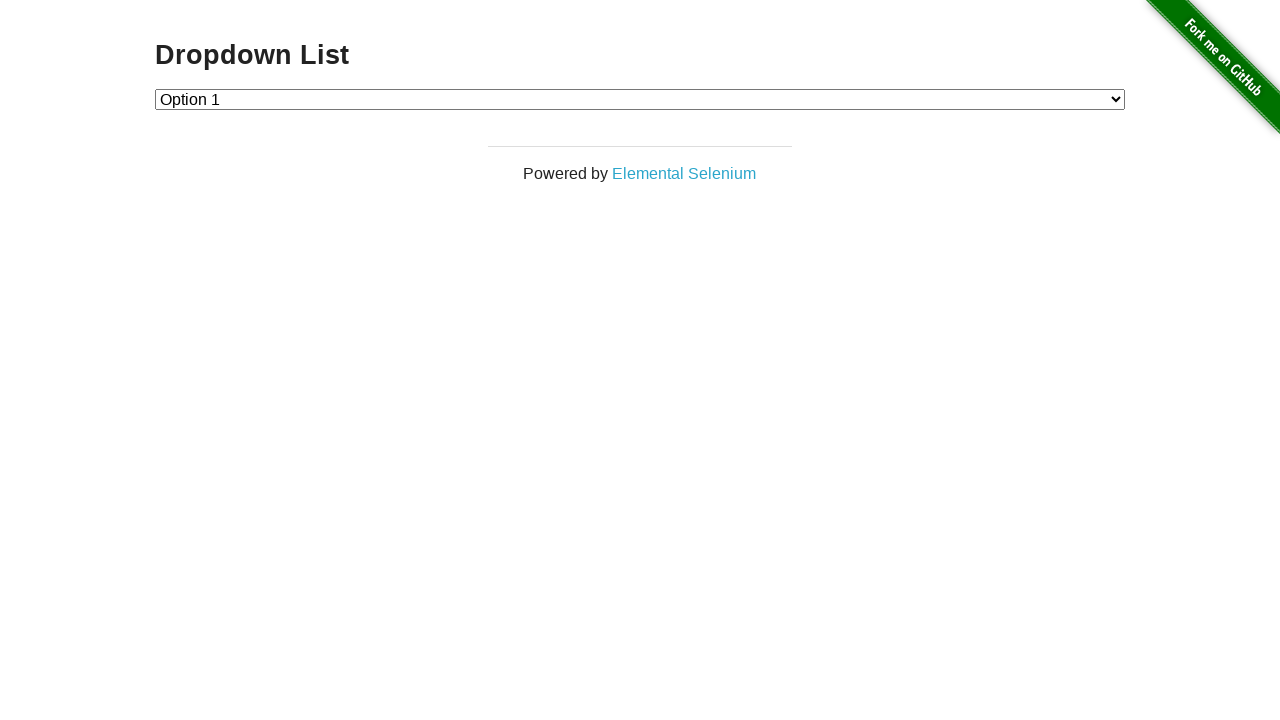

Verified that 'Option 1' with value '1' is selected
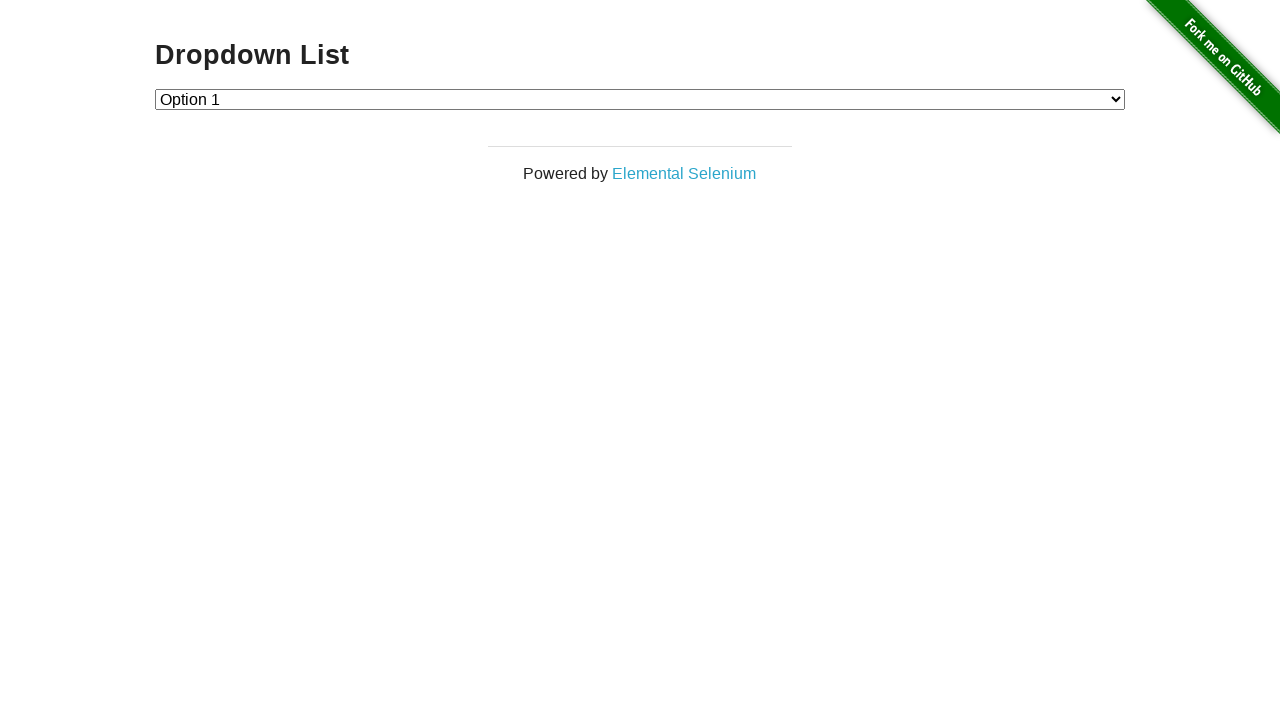

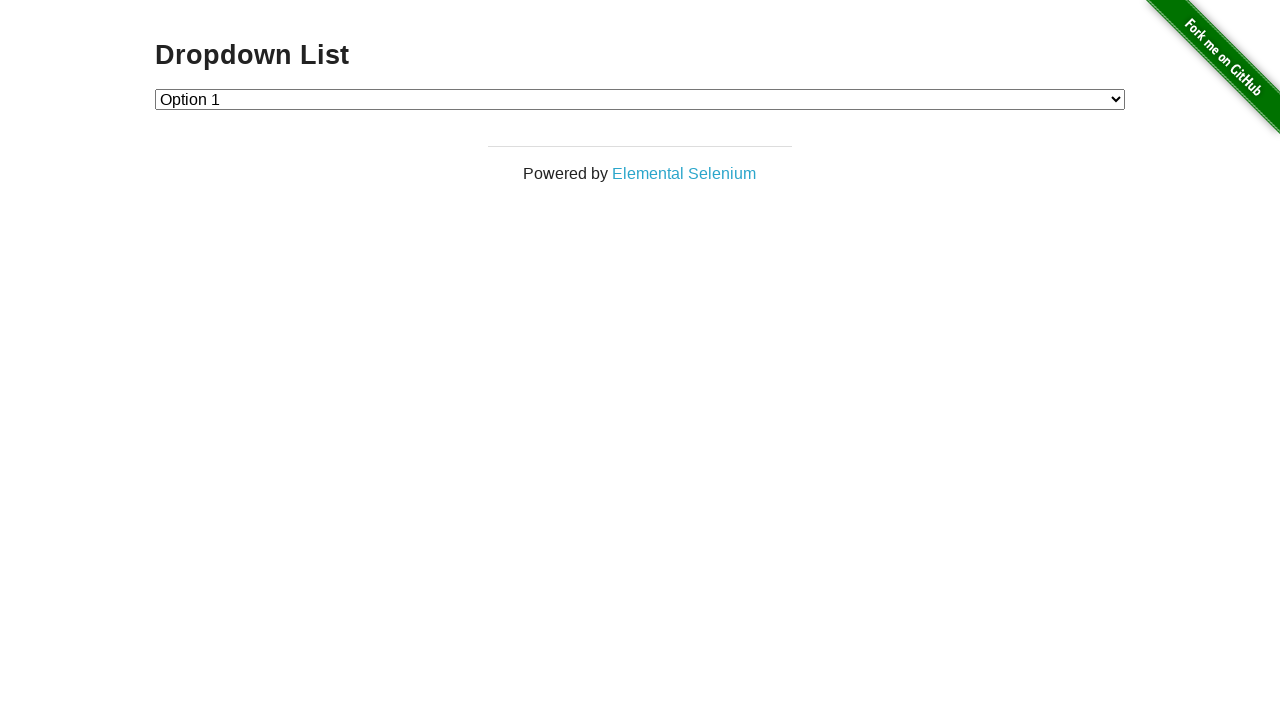